Tests editing a task at the Active filter

Starting URL: https://todomvc4tasj.herokuapp.com/

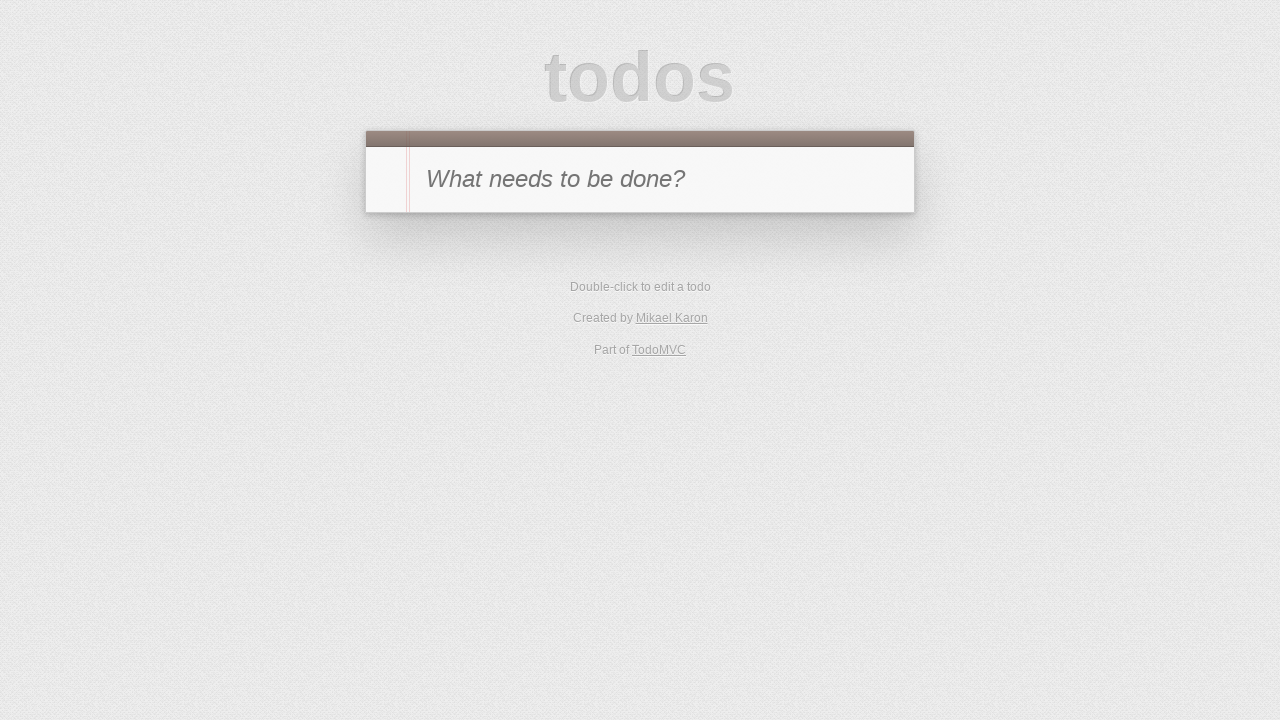

Set up localStorage with two active tasks
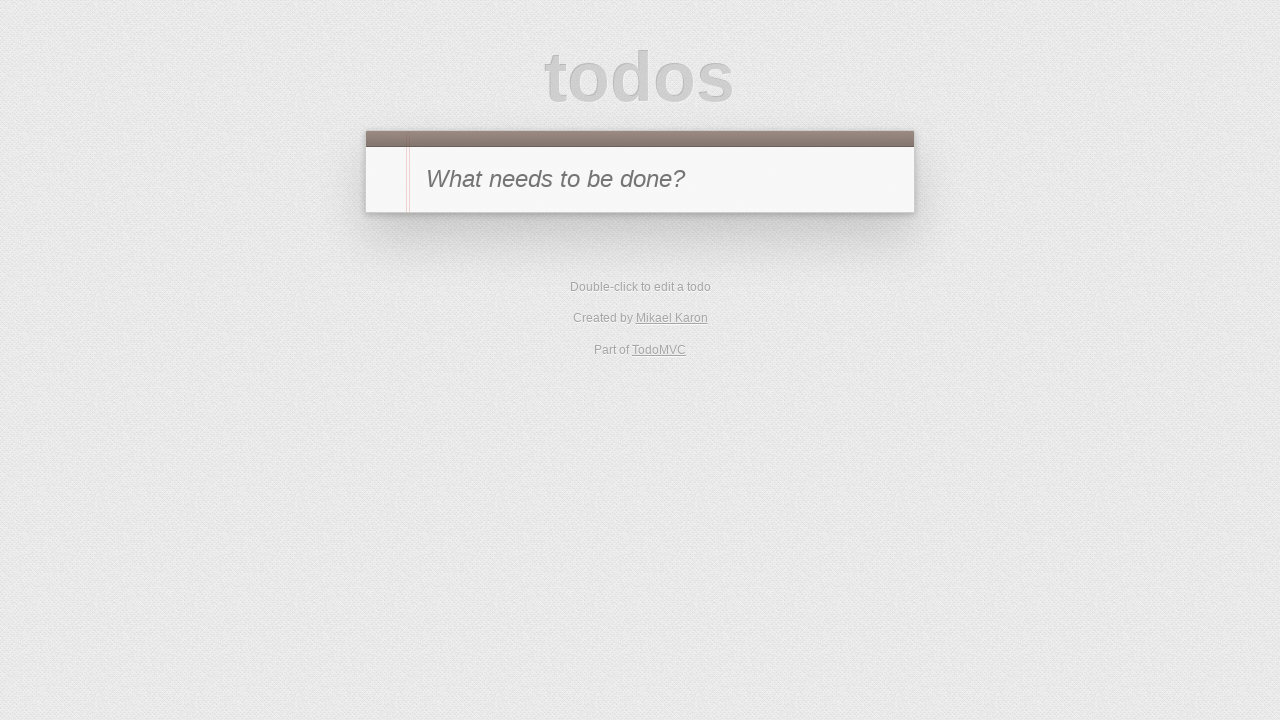

Reloaded page to load tasks from localStorage
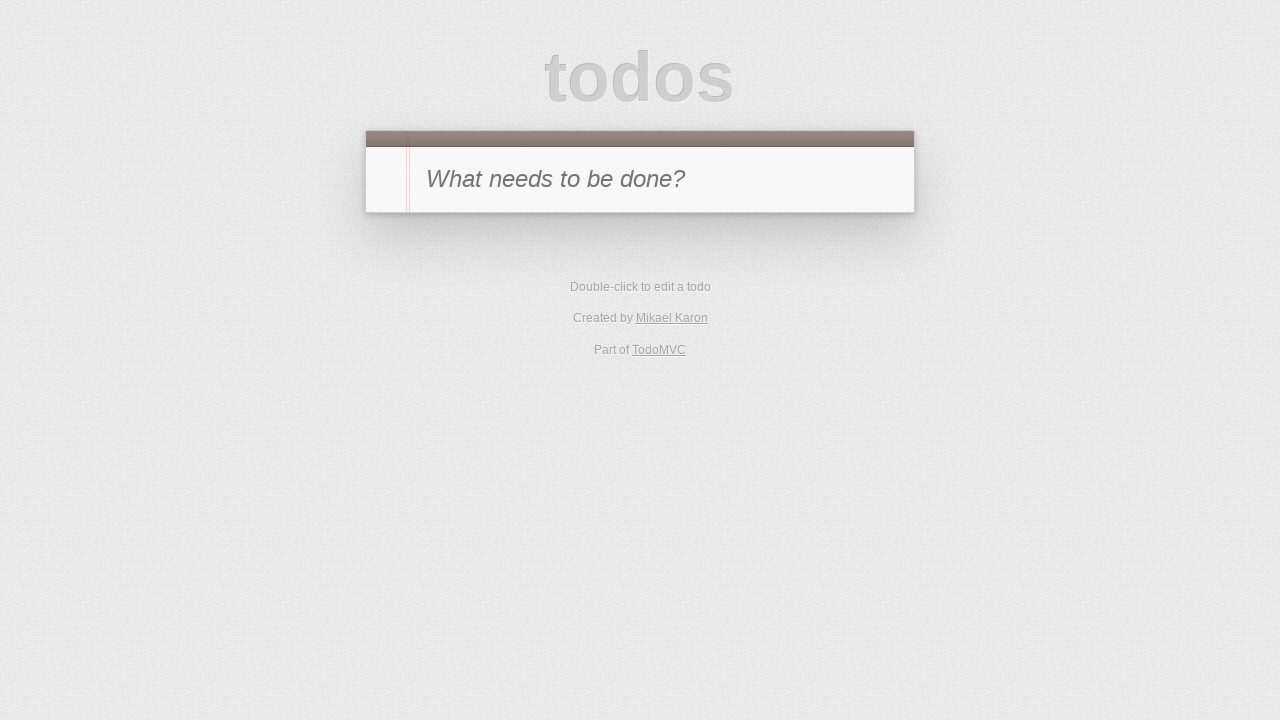

Clicked Active filter at (614, 351) on [href='#/active']
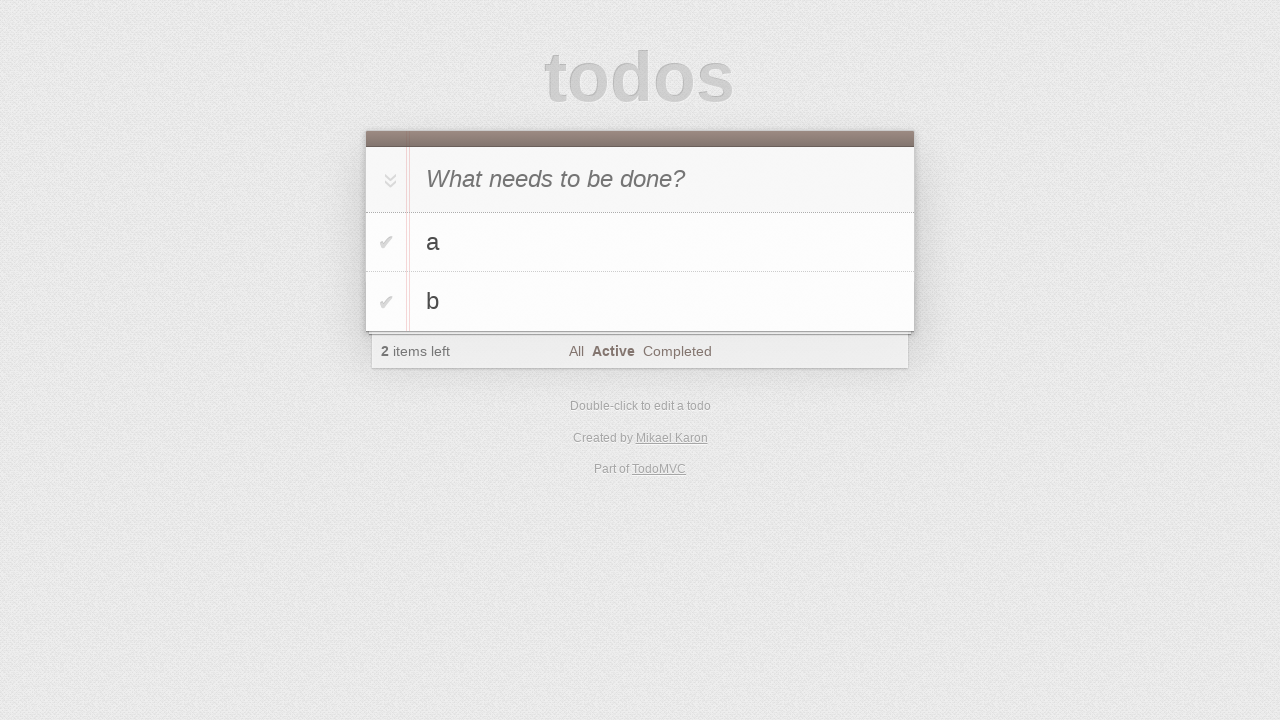

Double-clicked first task to enter edit mode at (640, 242) on #todo-list li:has-text('a')
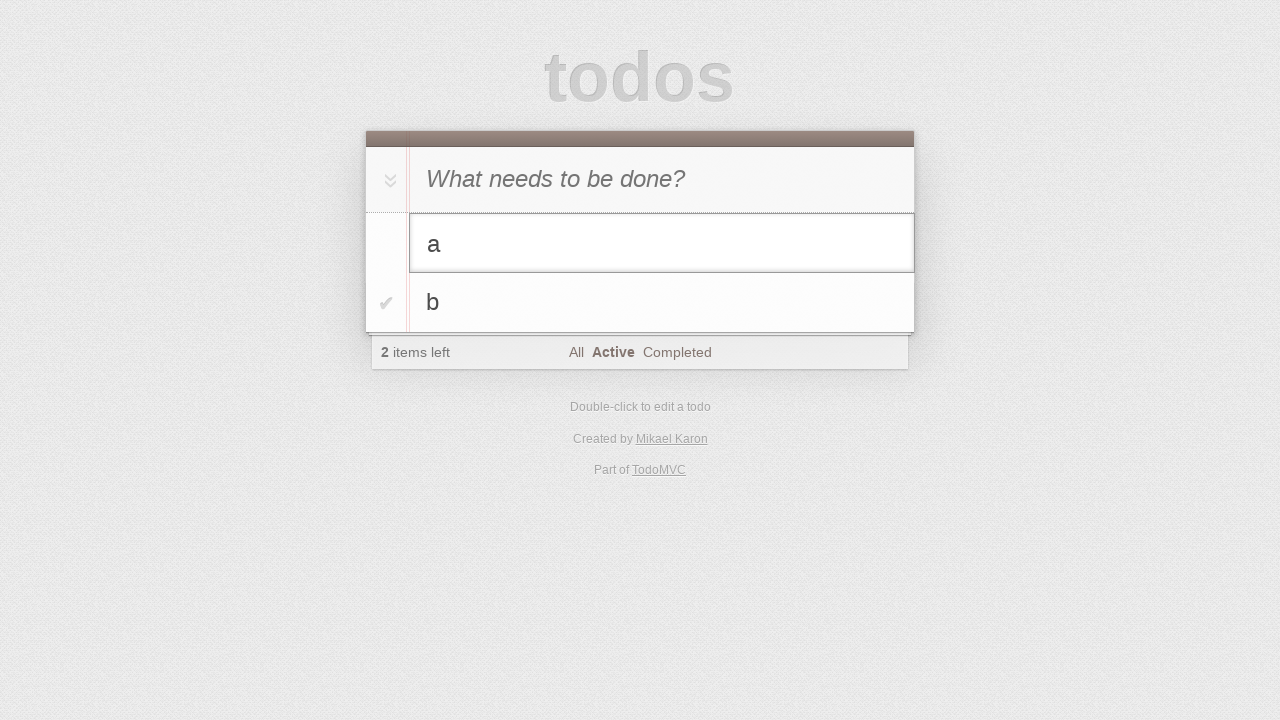

Filled edit field with new task text 'a edited' on #todo-list li.editing .edit
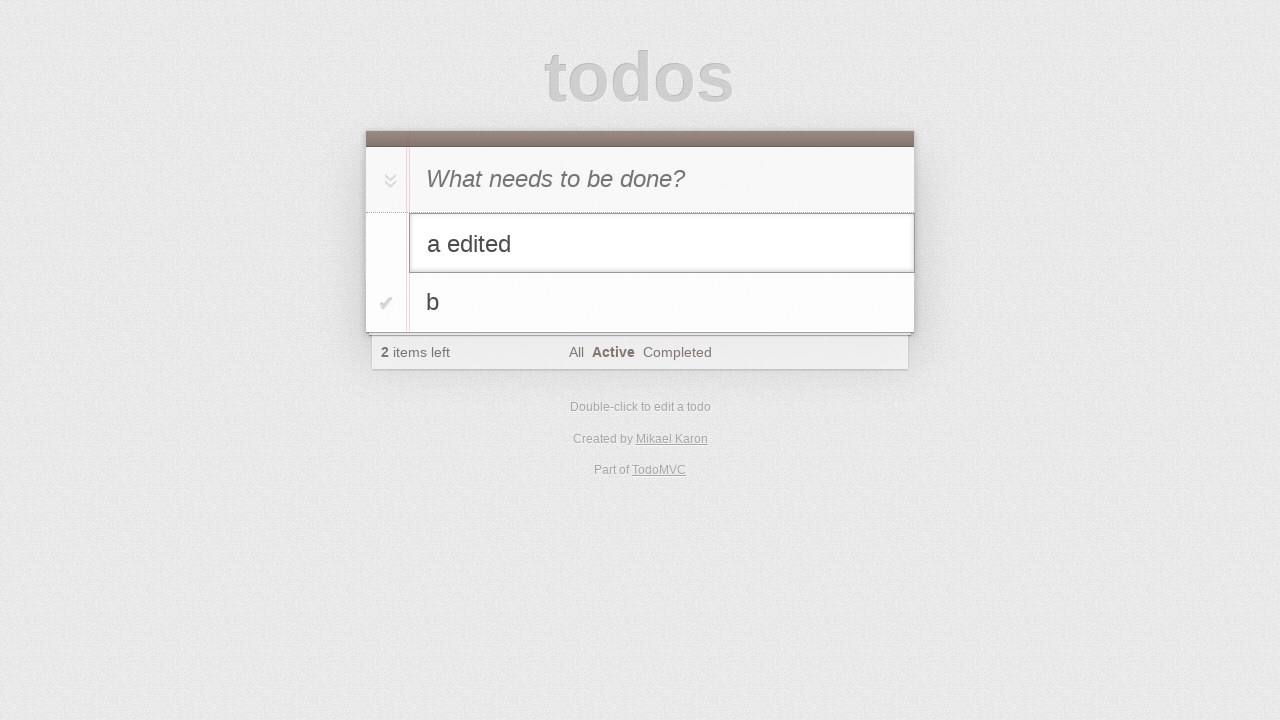

Pressed Enter to confirm task edit on #todo-list li.editing .edit
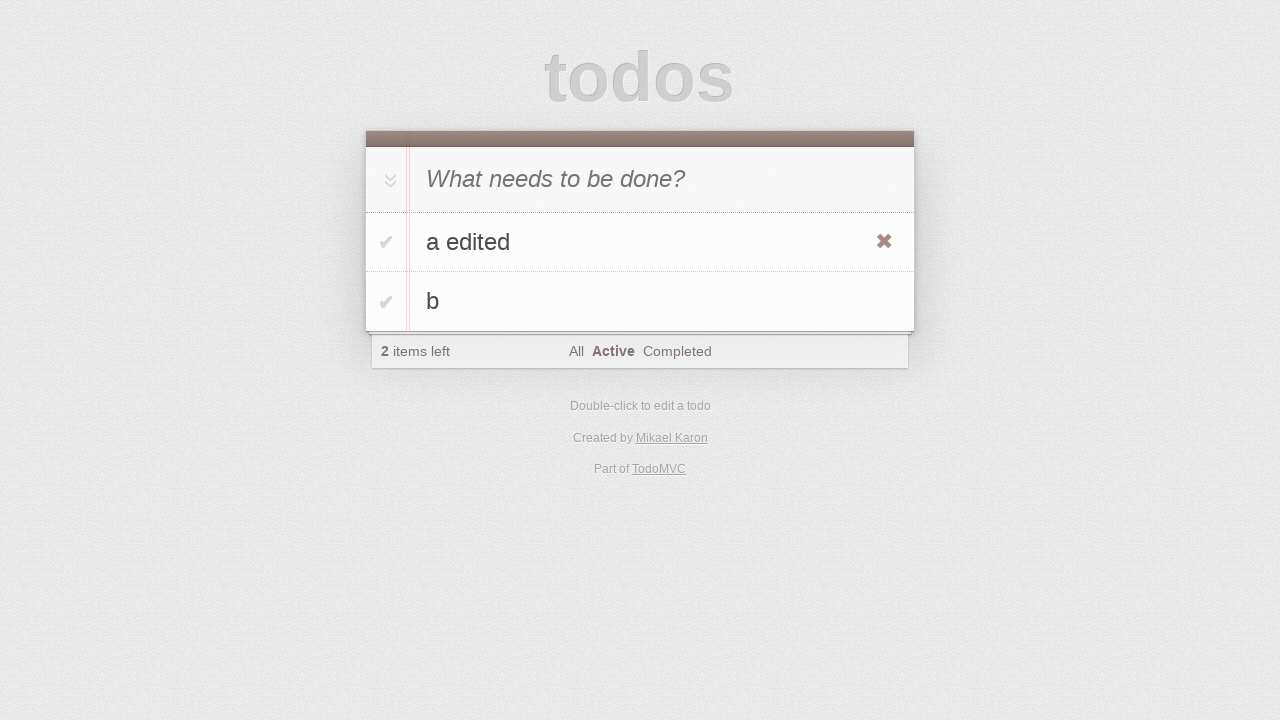

Verified edited task text 'a edited' is visible
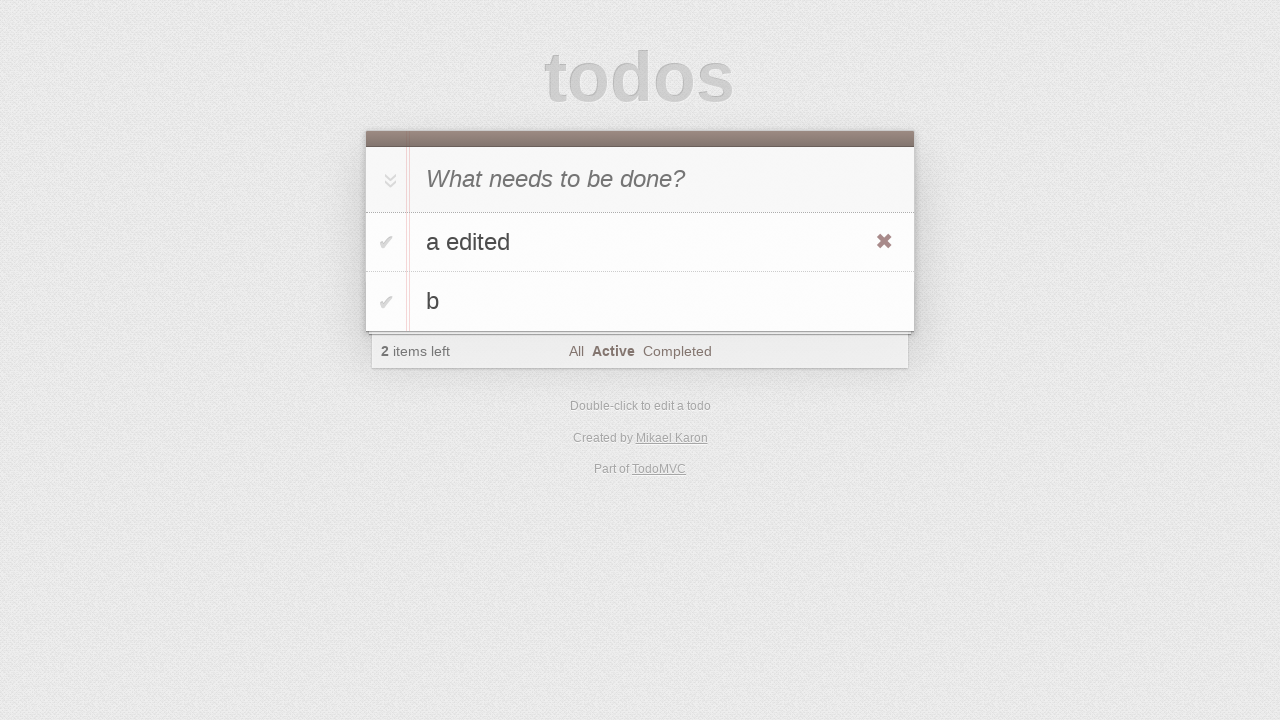

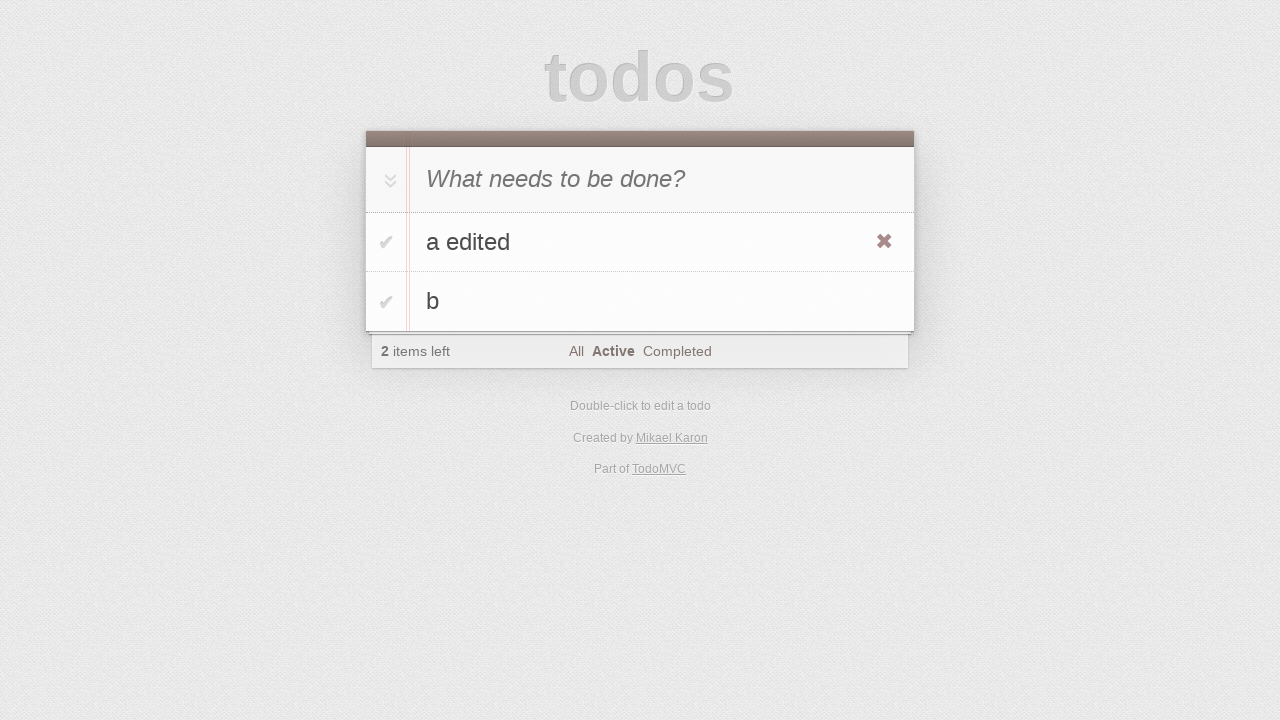